Tests pagination navigation on an assets listing page by scrolling to load content, verifying asset elements are present, and clicking through to the next page.

Starting URL: https://pepe.wtf/assets/rare-coco

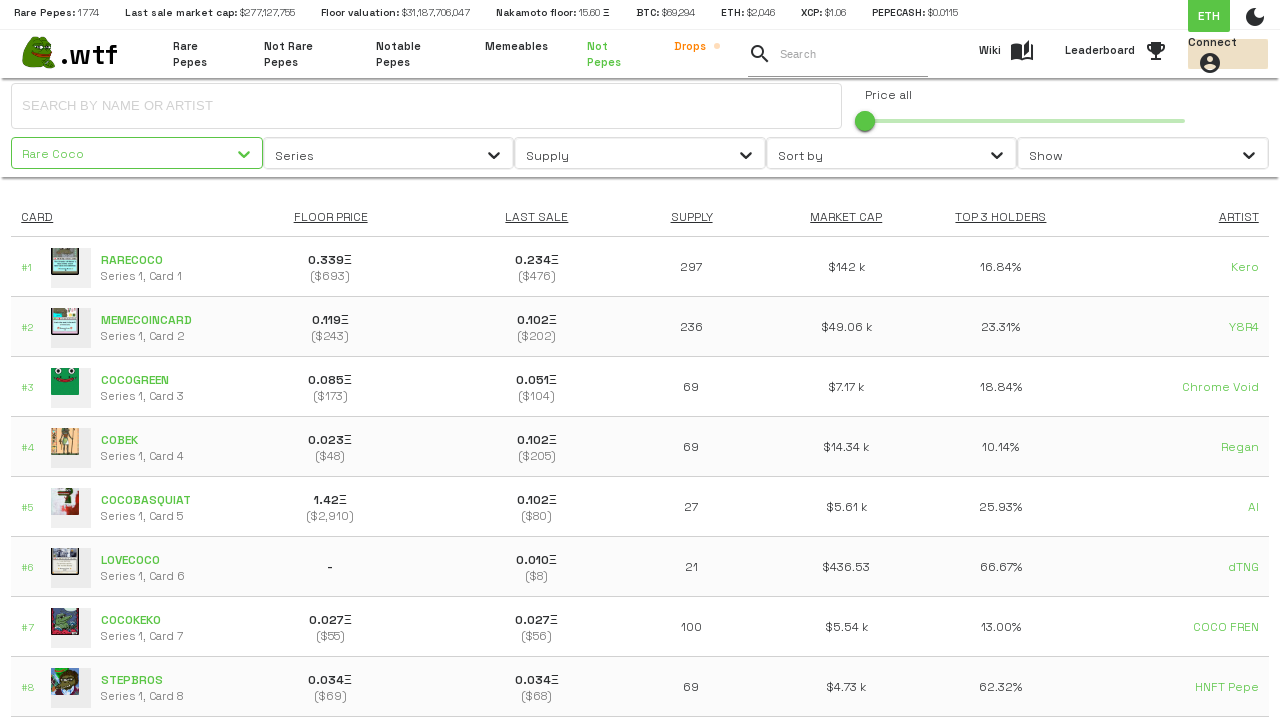

Waited for table row content to load on assets listing page
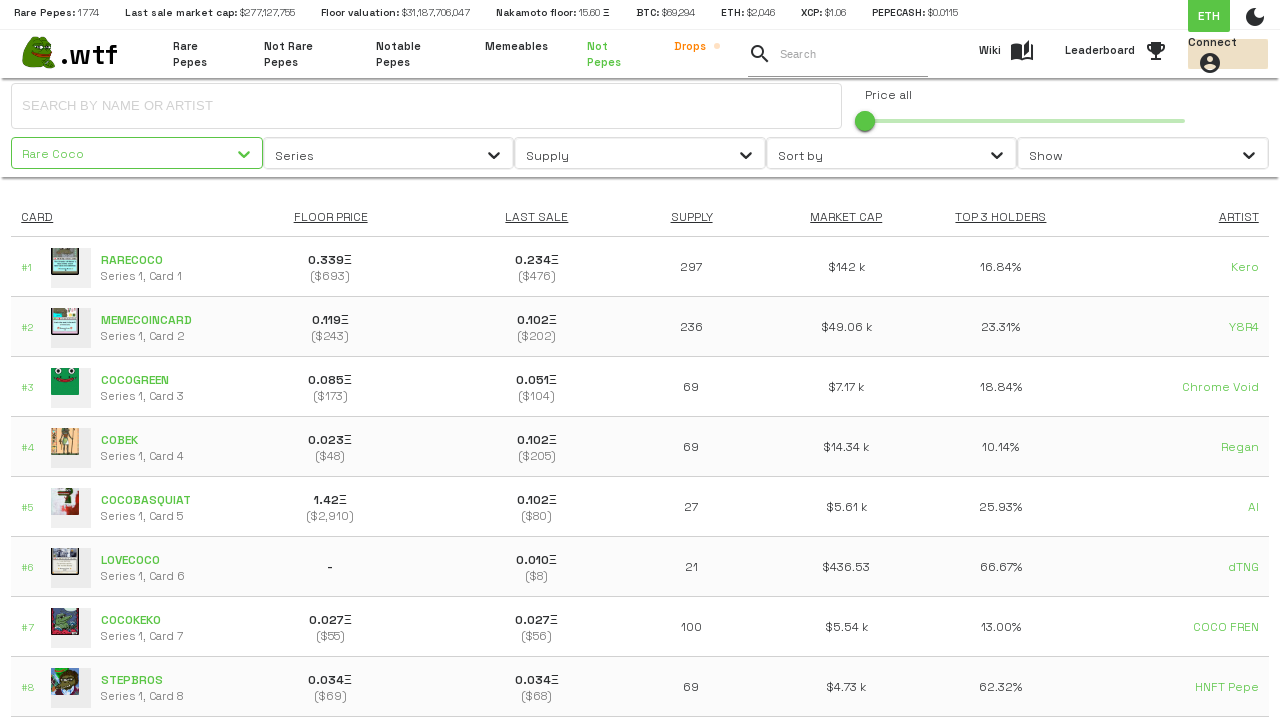

Scrolled to bottom of page to load additional content
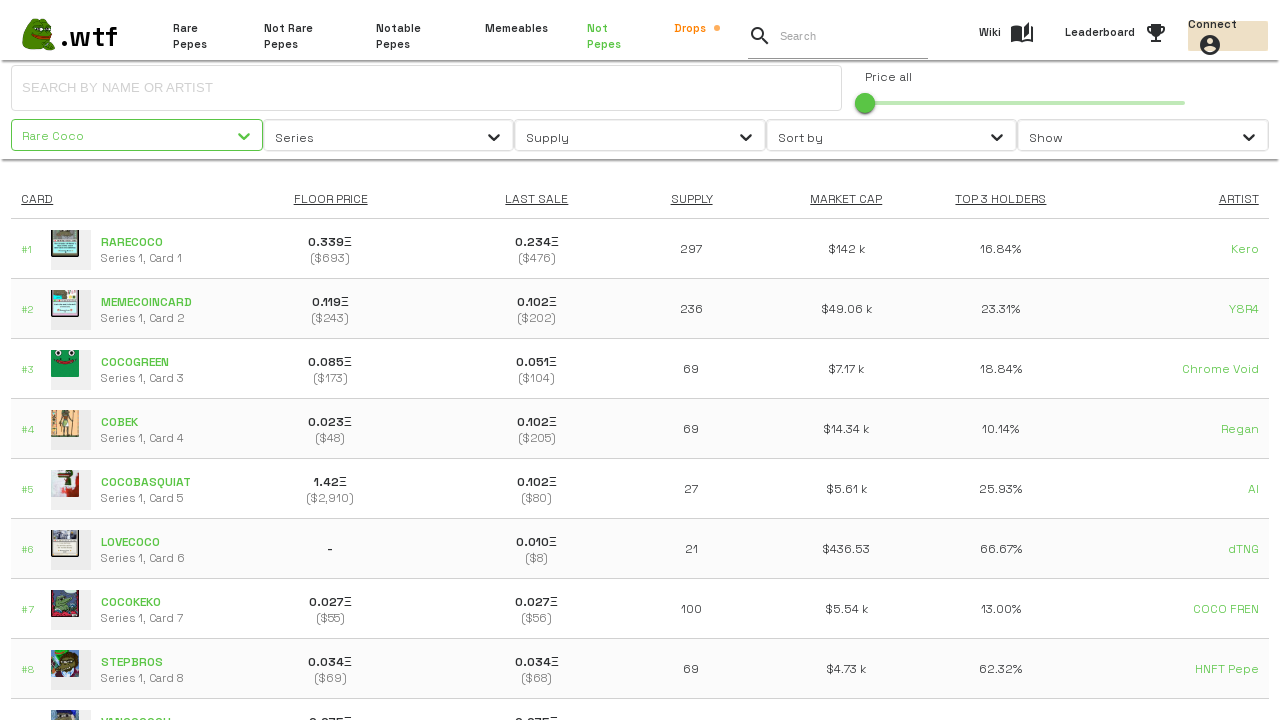

Verified asset elements are visible on the page
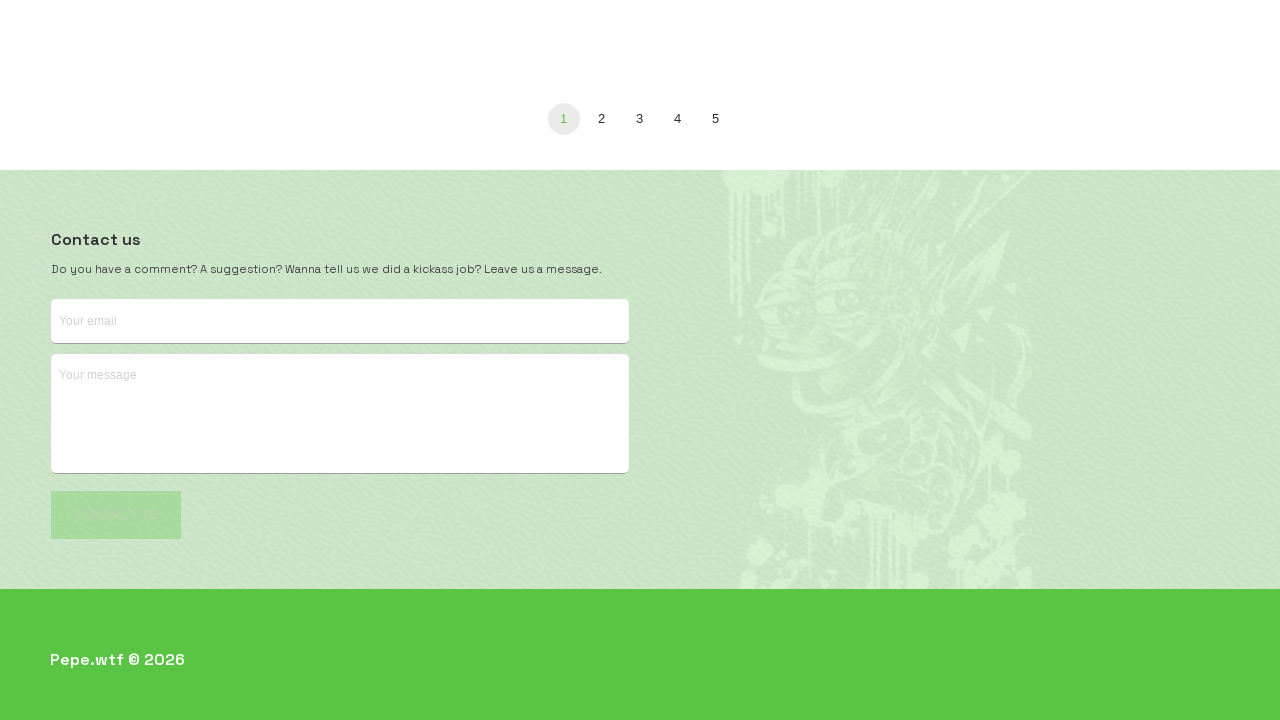

Confirmed pagination controls are present and a page is selected
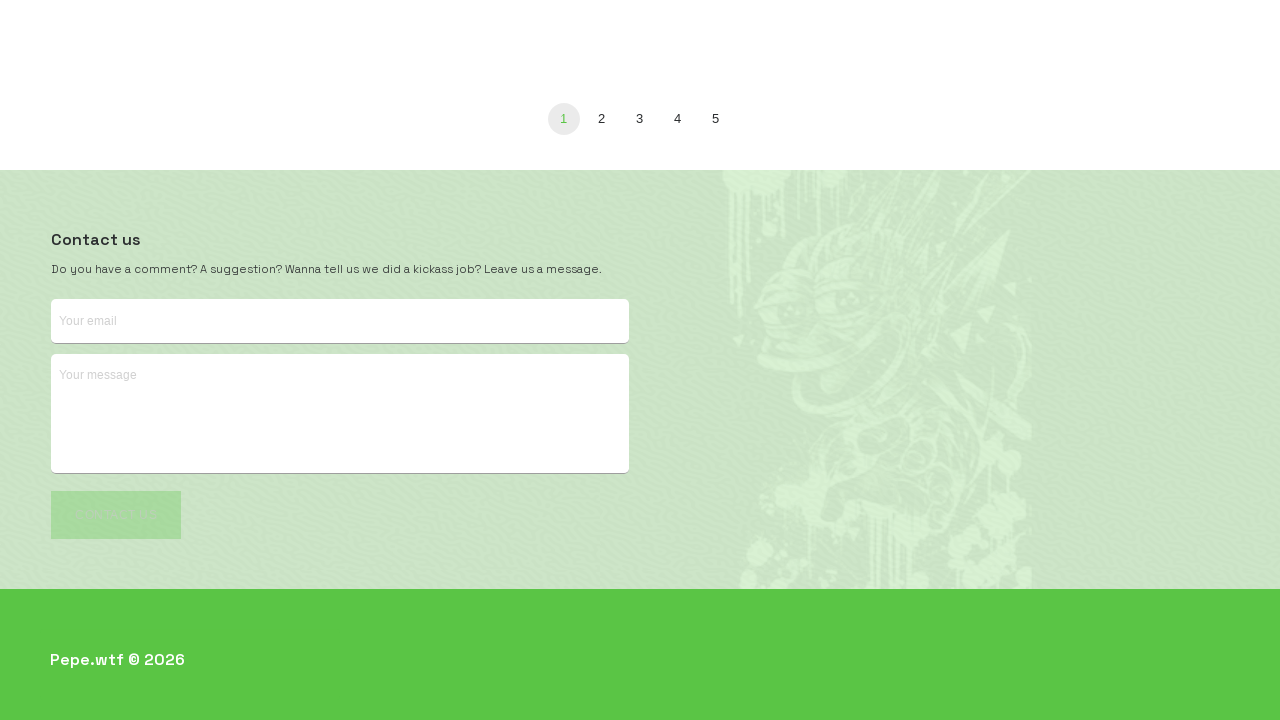

Clicked on page 2 button to navigate to next page at (602, 119) on xpath=//button[contains(@aria-label, 'page 2')]
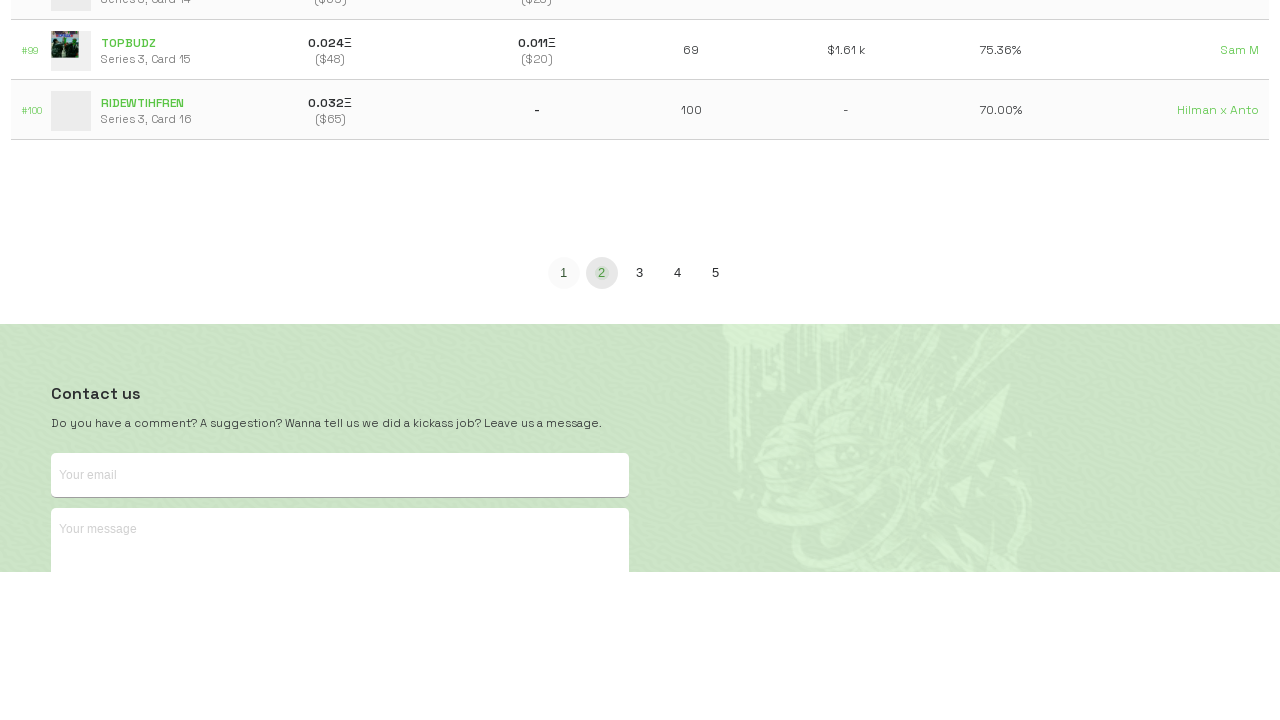

Verified new asset content loaded after pagination navigation
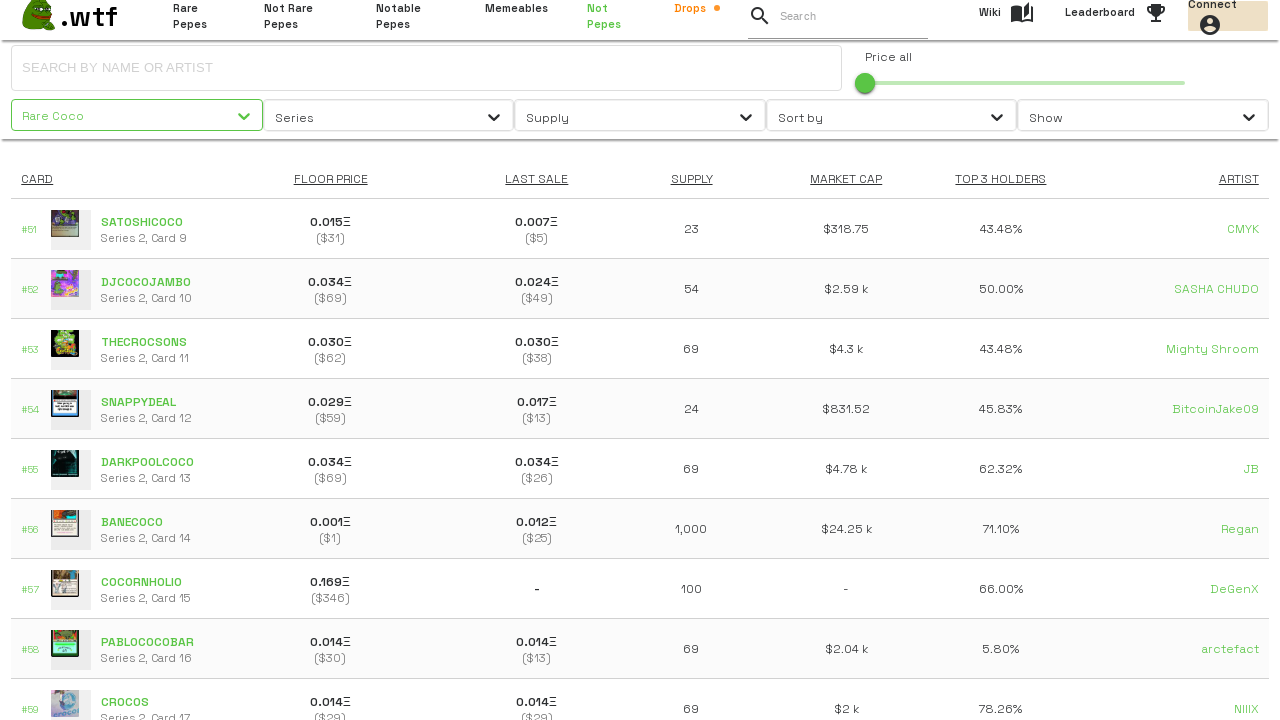

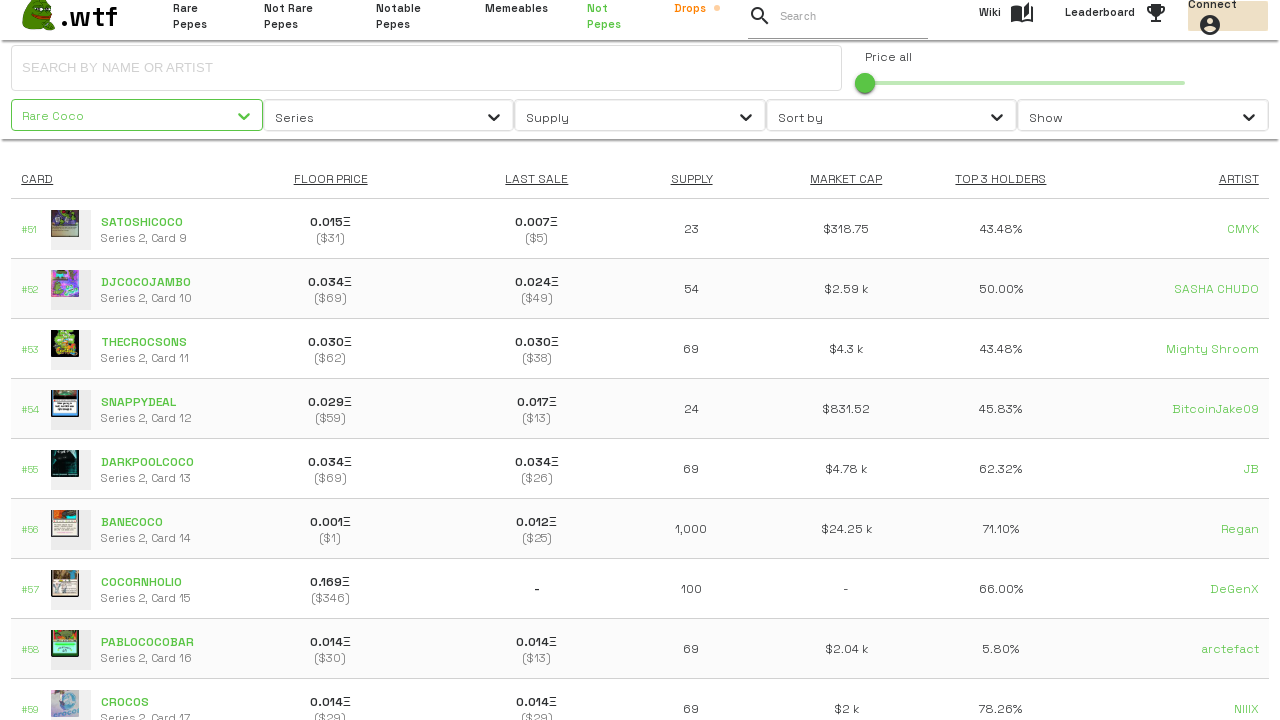